Locates a heading element on the page and applies a visual border style to highlight it

Starting URL: https://testautomationpractice.blogspot.com/

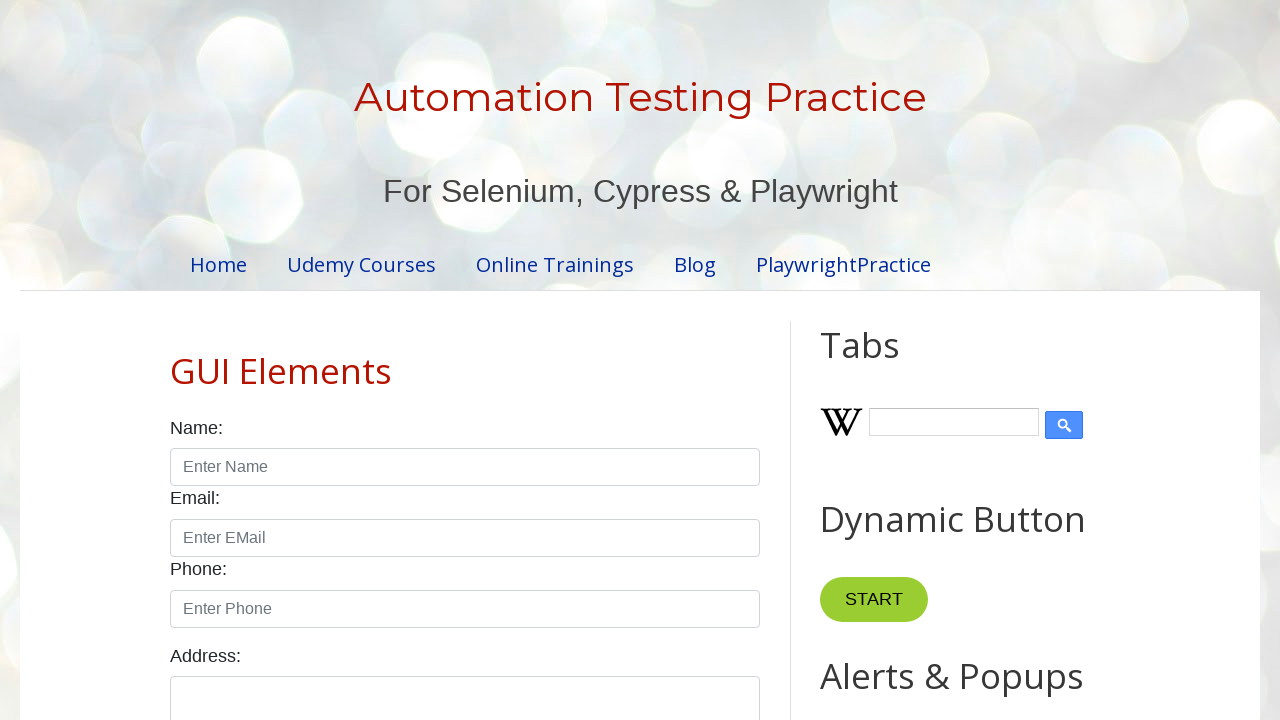

Navigated to test automation practice website
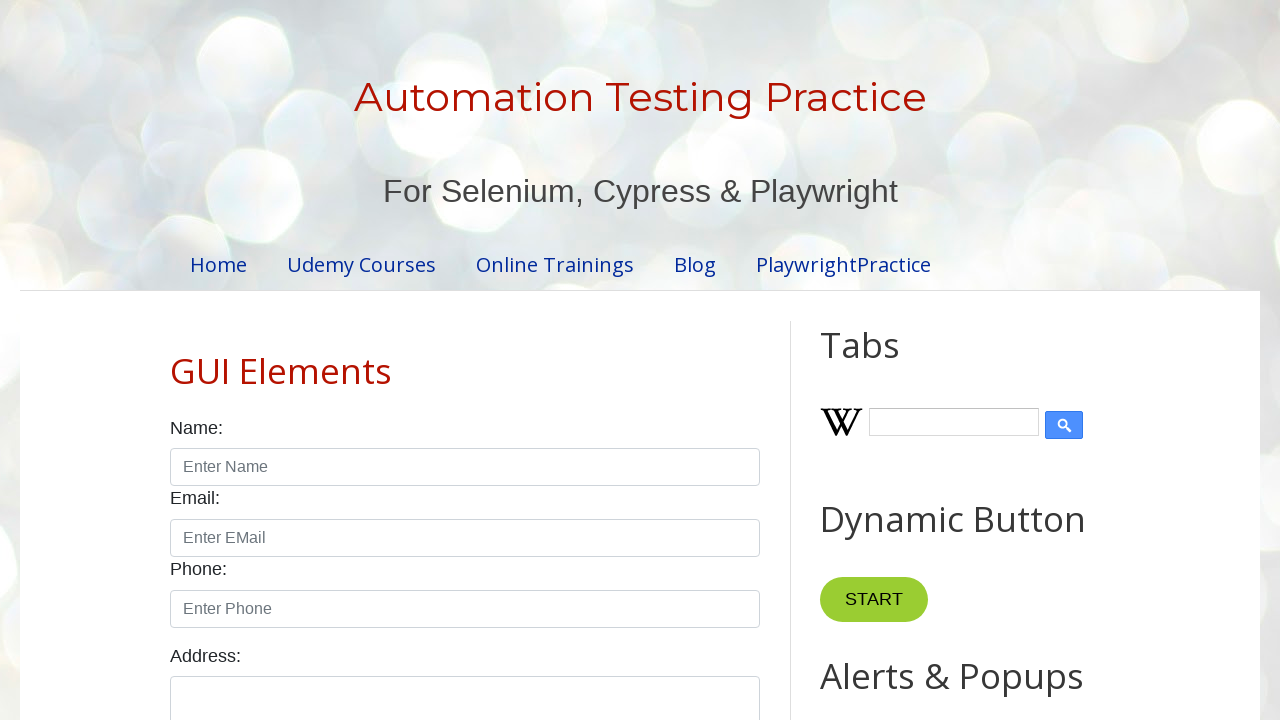

Located 'Dynamic Button' heading element
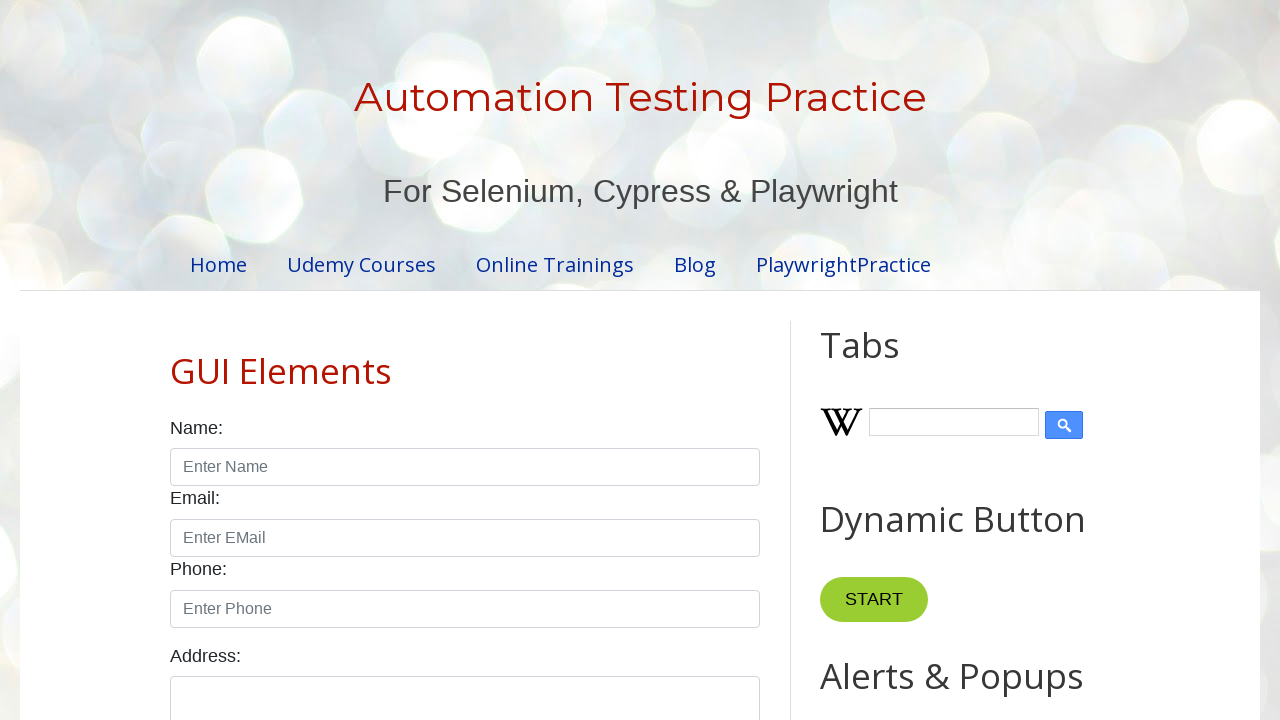

Applied 3px solid red border style to 'Dynamic Button' heading
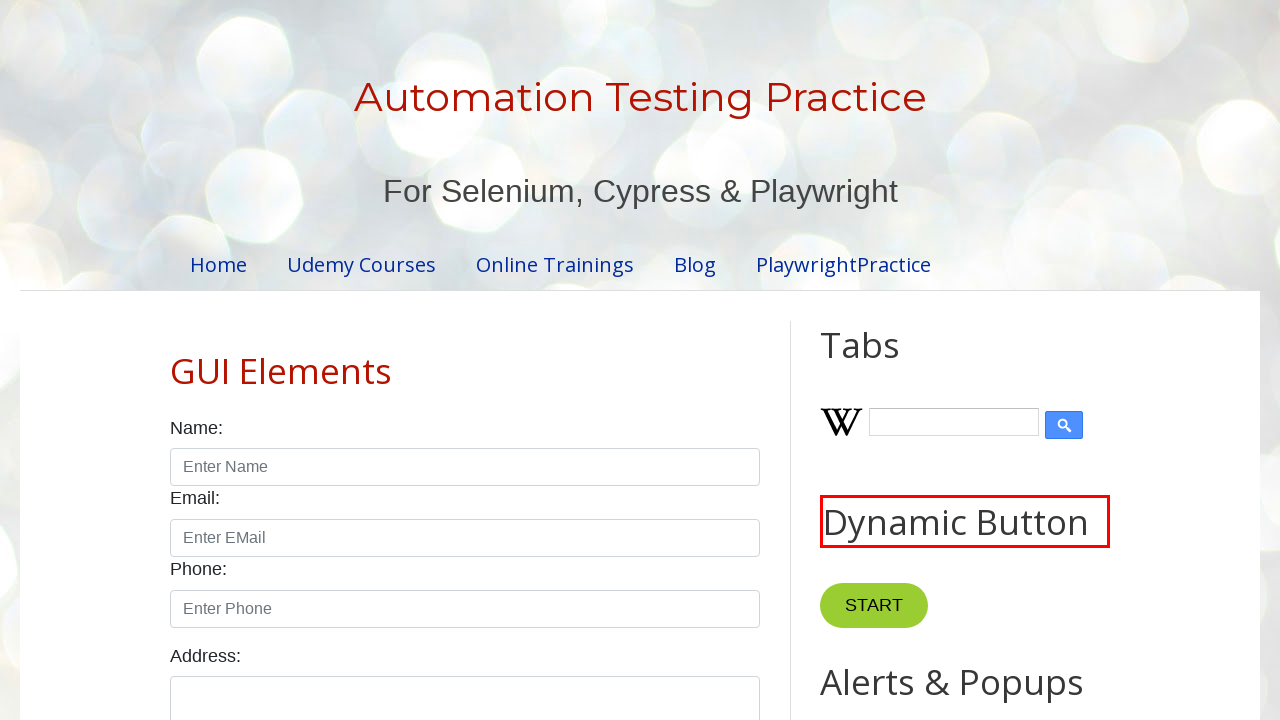

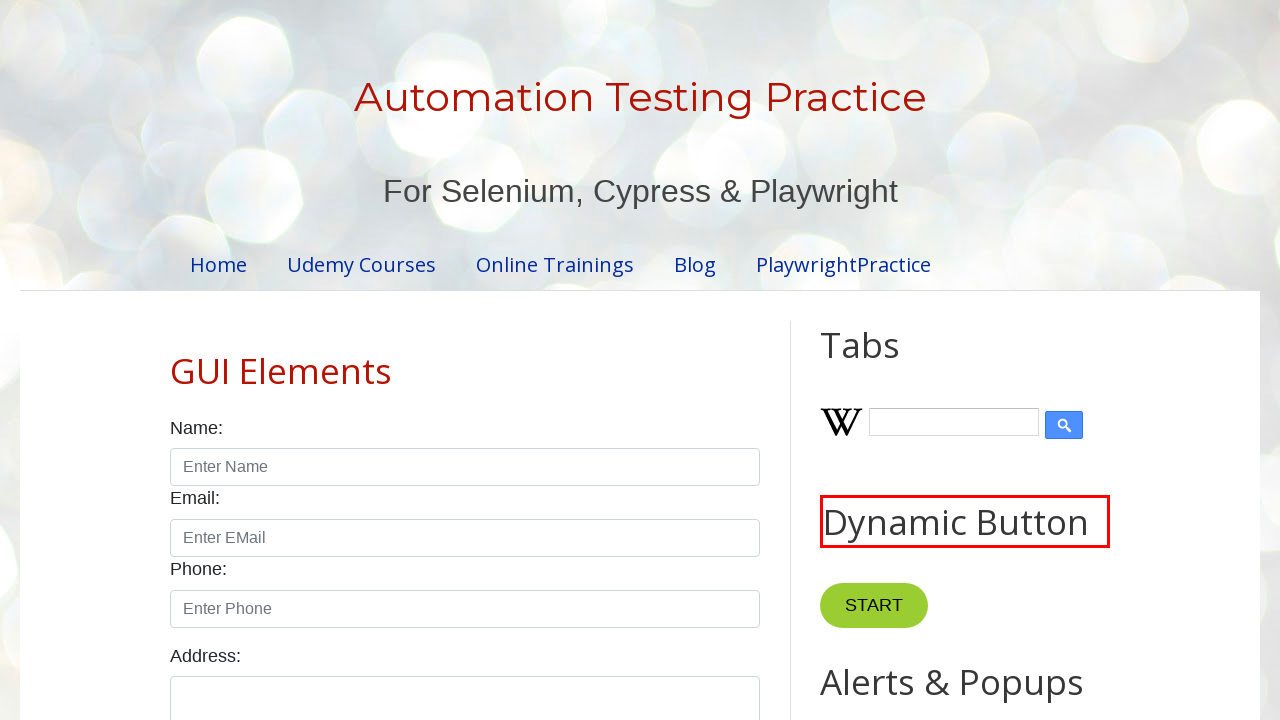